Tests checkbox and radio button functionality by clicking a red color checkbox and verifying its selection state, then checking the selection state of an Opera radio button.

Starting URL: https://selenium08.blogspot.com/2019/07/check-box-and-radio-buttons.html

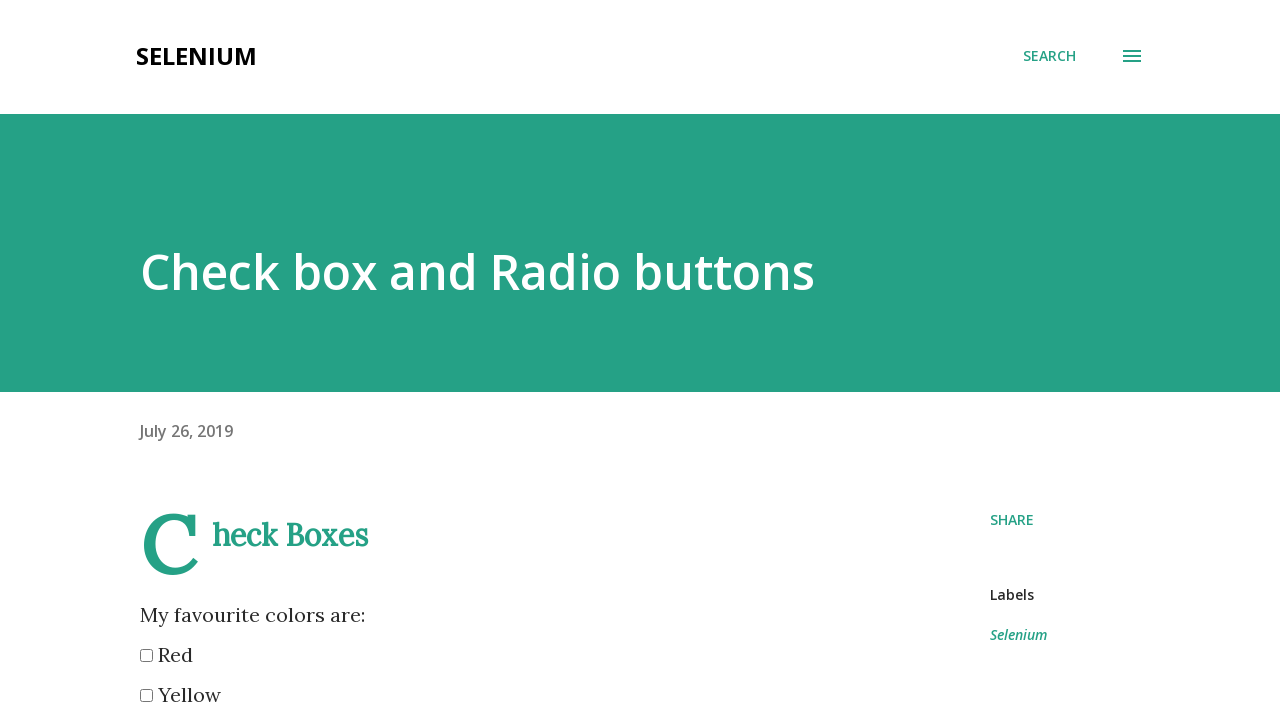

Located red color checkbox element
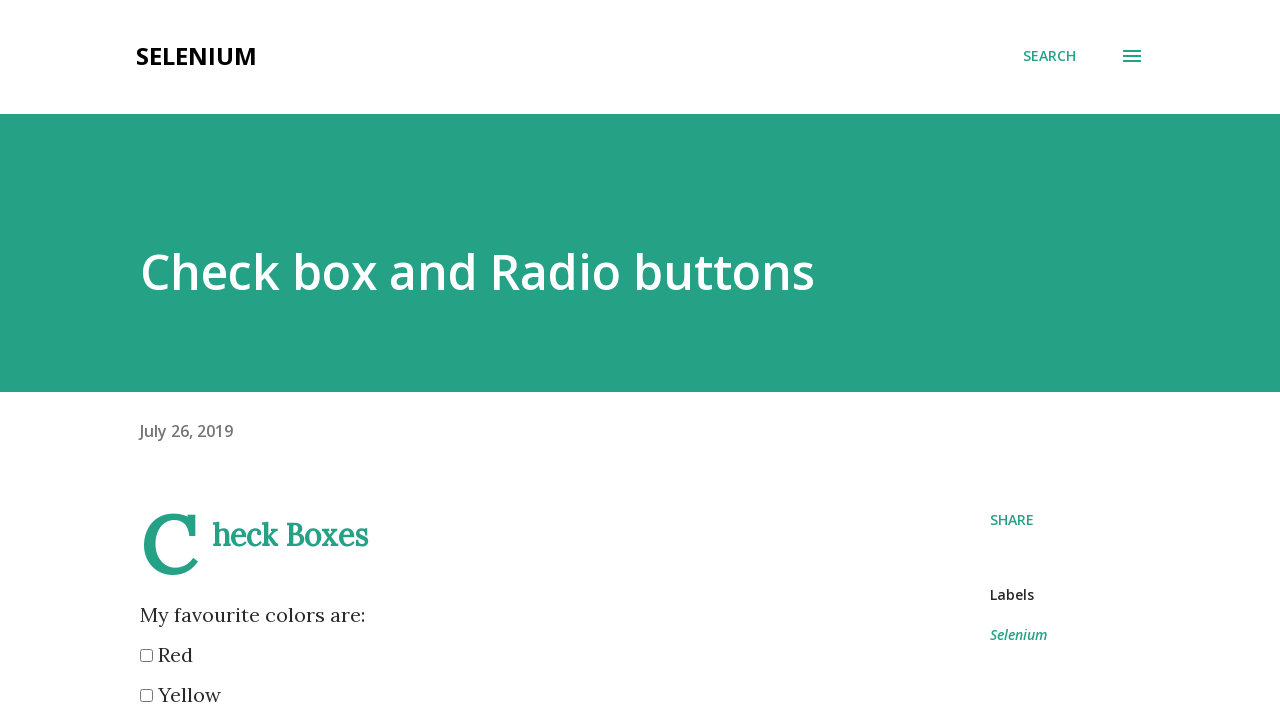

Verified red checkbox is enabled
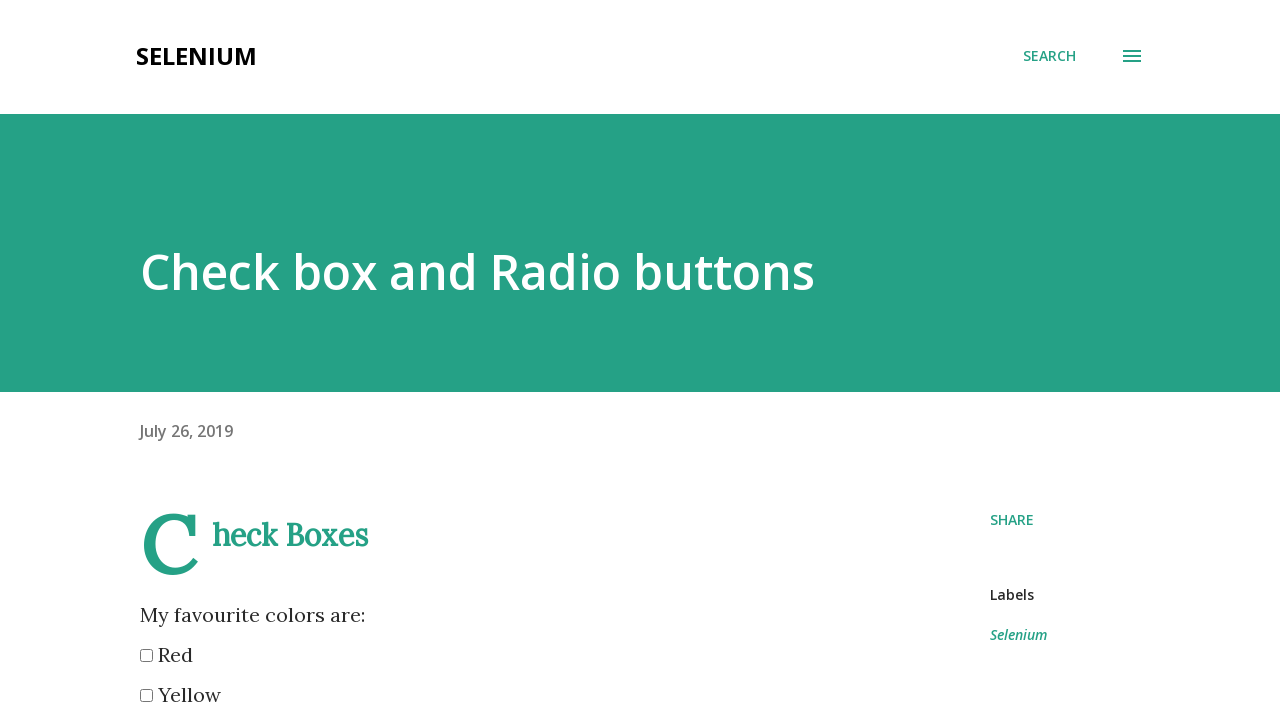

Clicked red checkbox to select it at (146, 656) on input[name='color'][value='red']
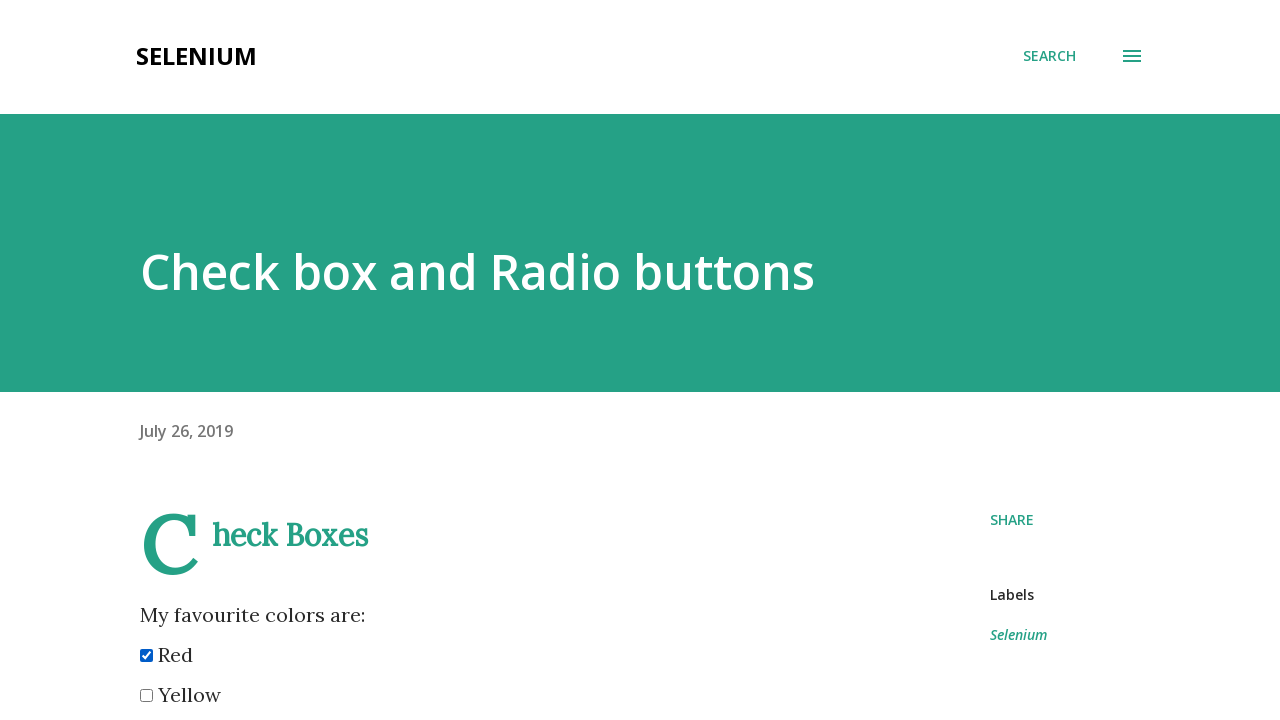

Verified red checkbox is now selected
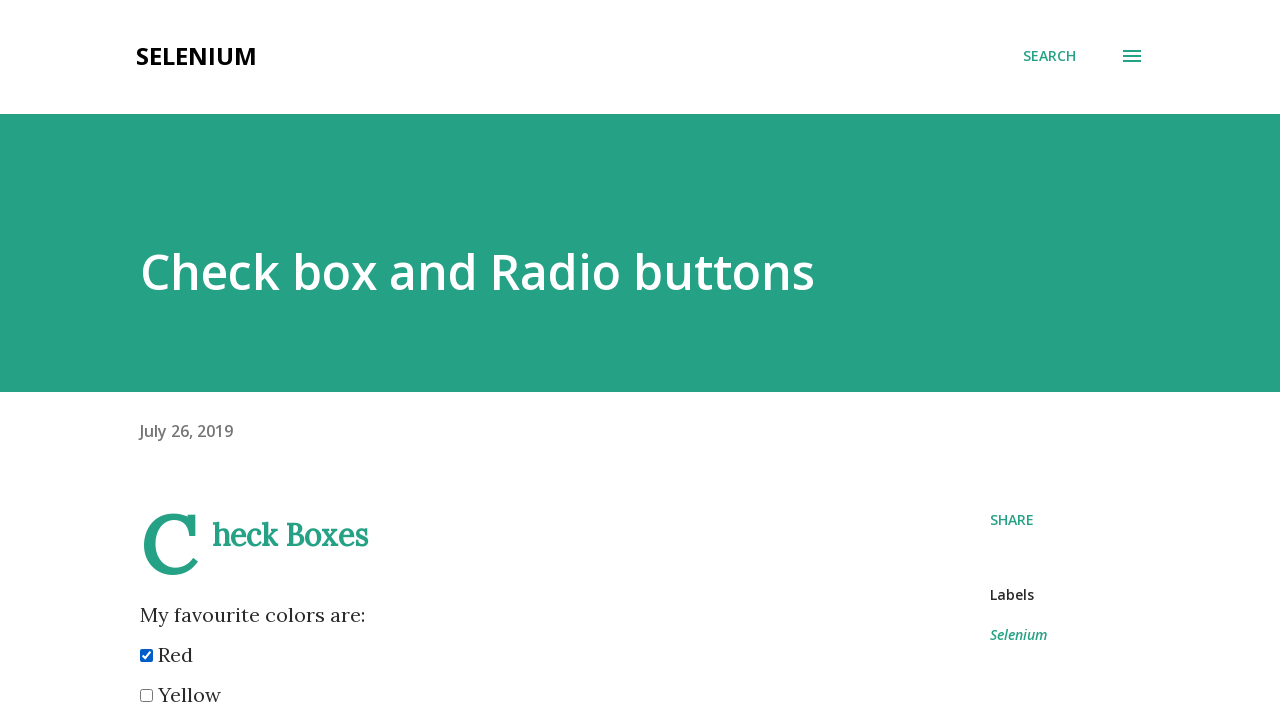

Located Opera radio button element
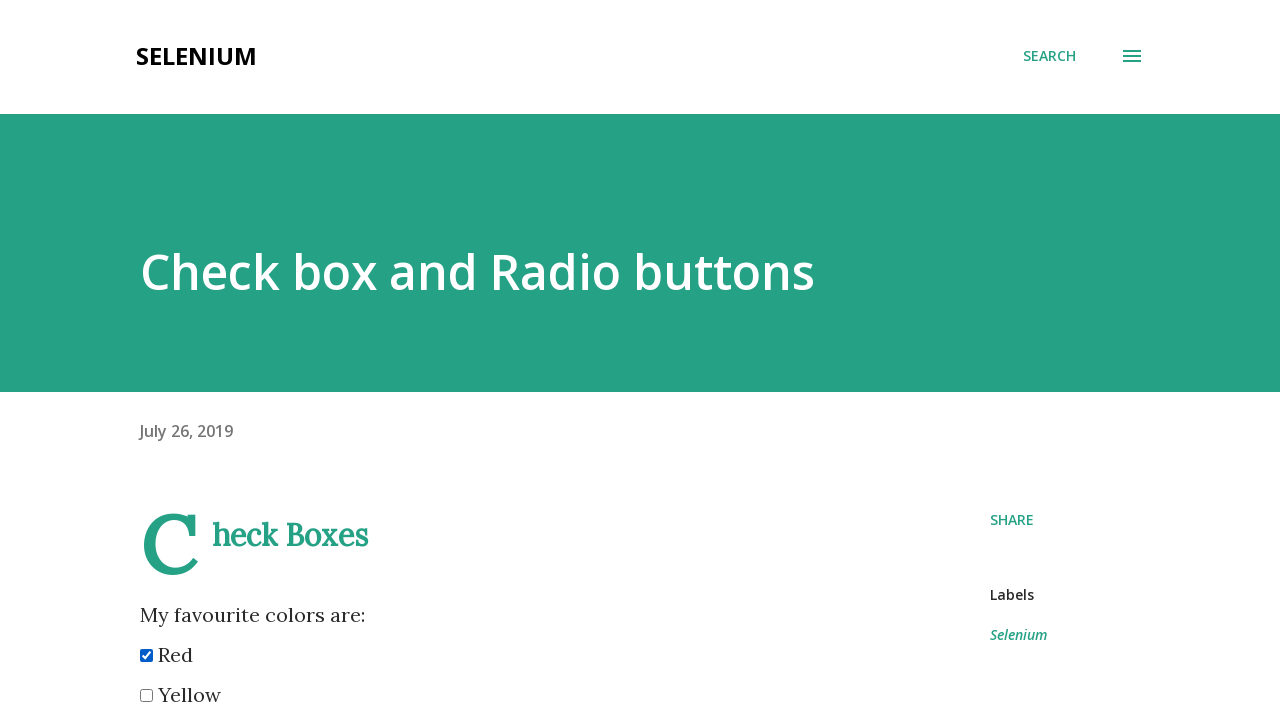

Verified Opera radio button is not selected
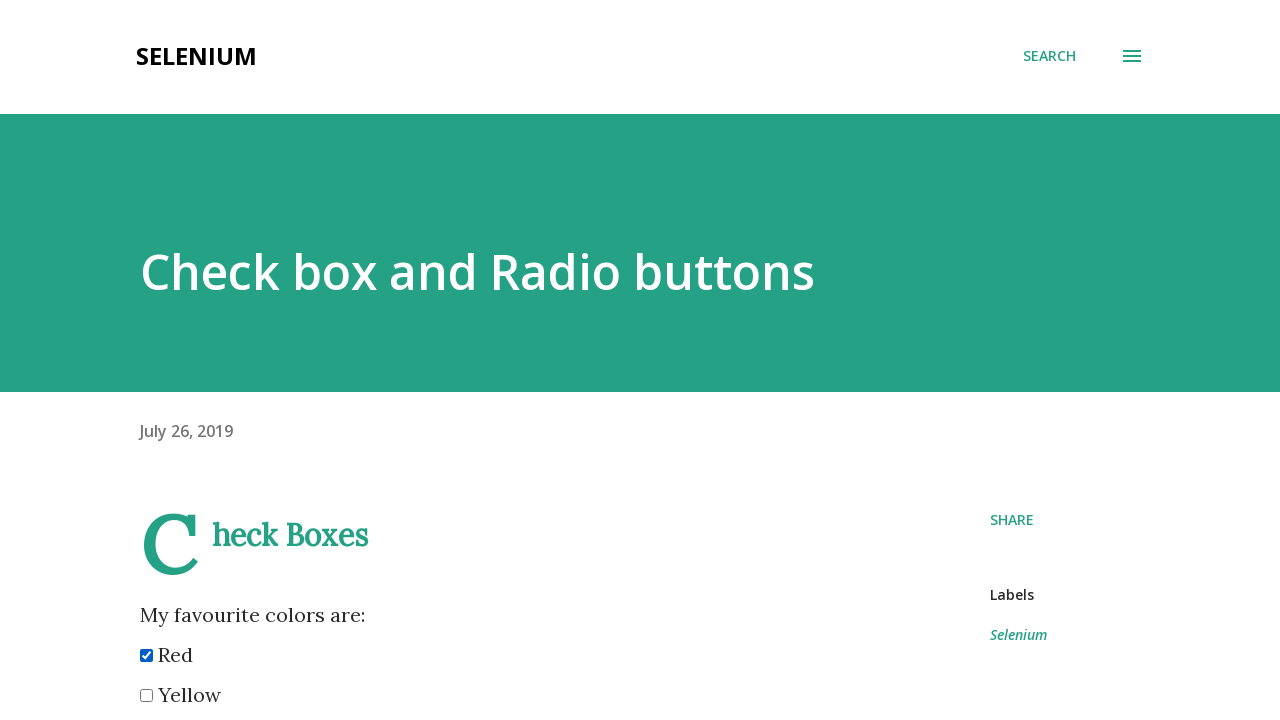

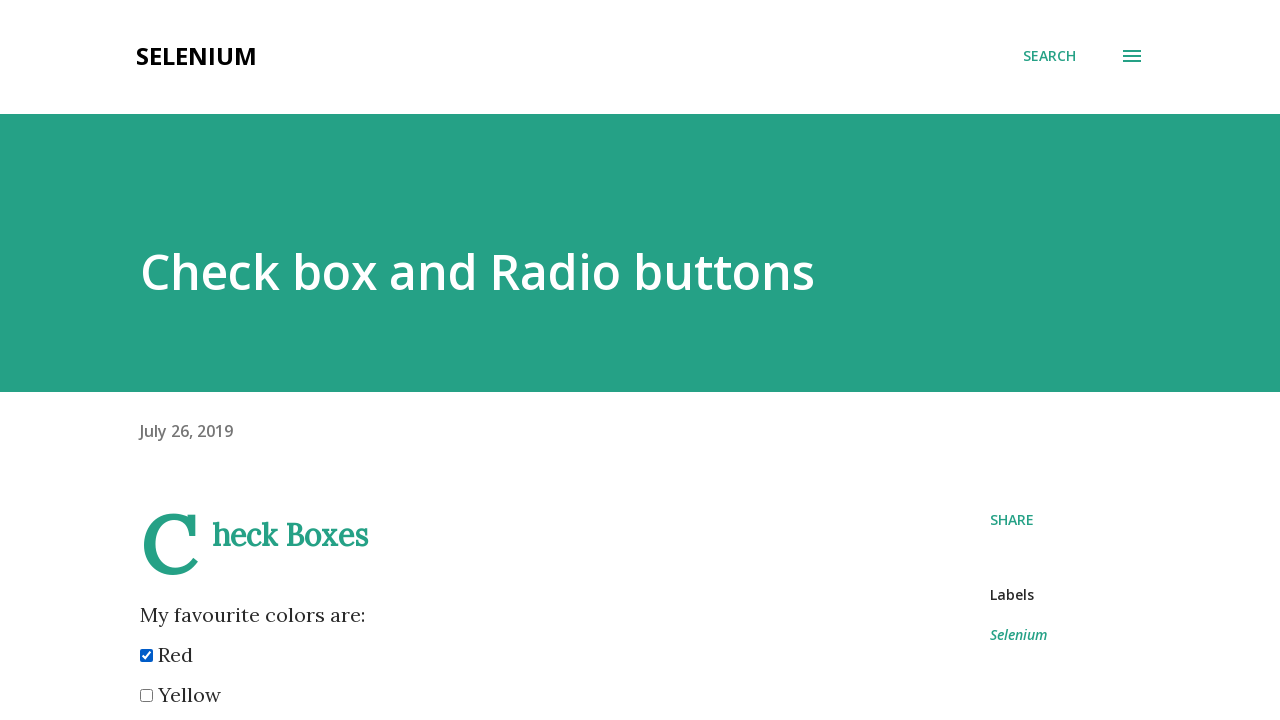